Clears and fills the first field (field1) with a name on a test automation practice page

Starting URL: https://testautomationpractice.blogspot.com/

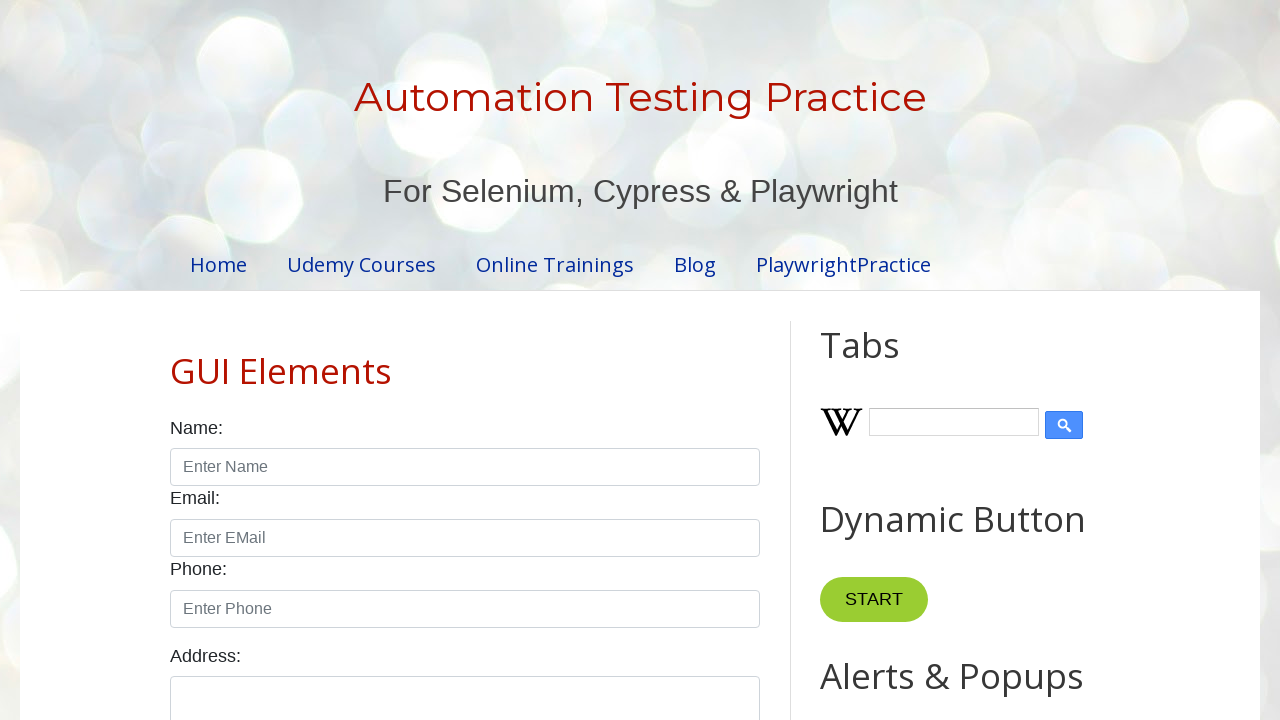

Navigated to test automation practice page
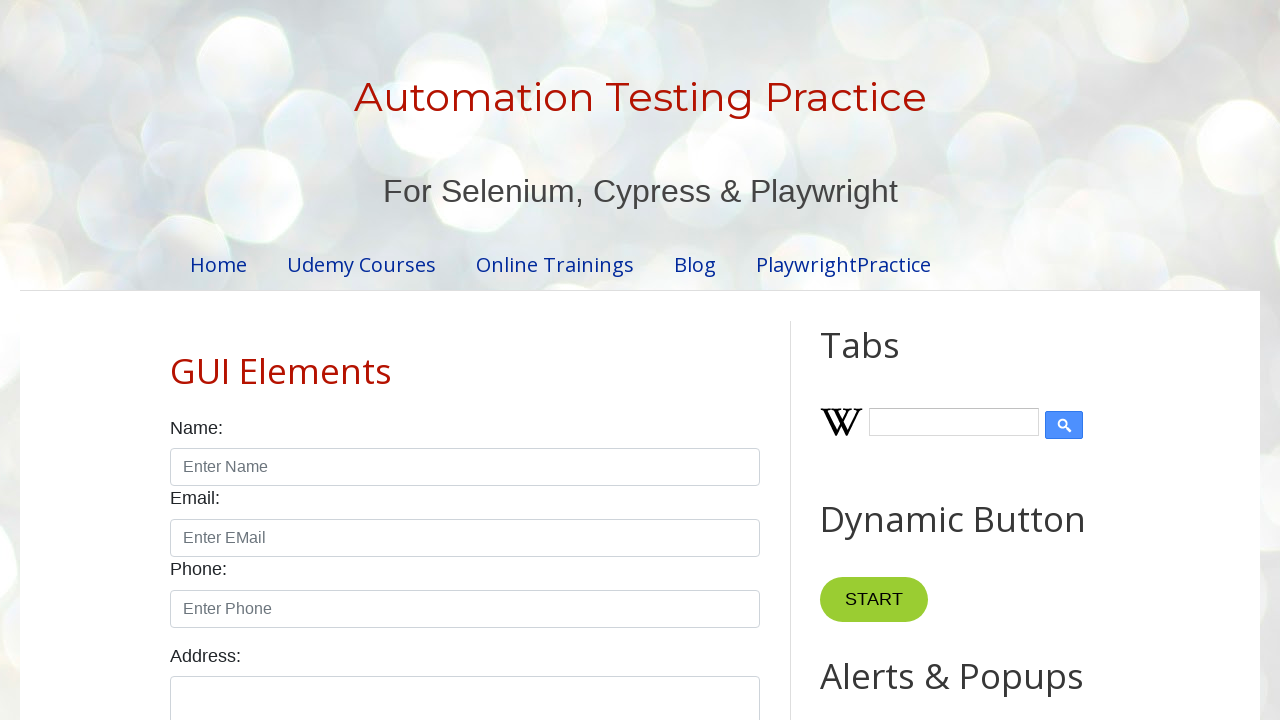

Cleared field1 on #field1
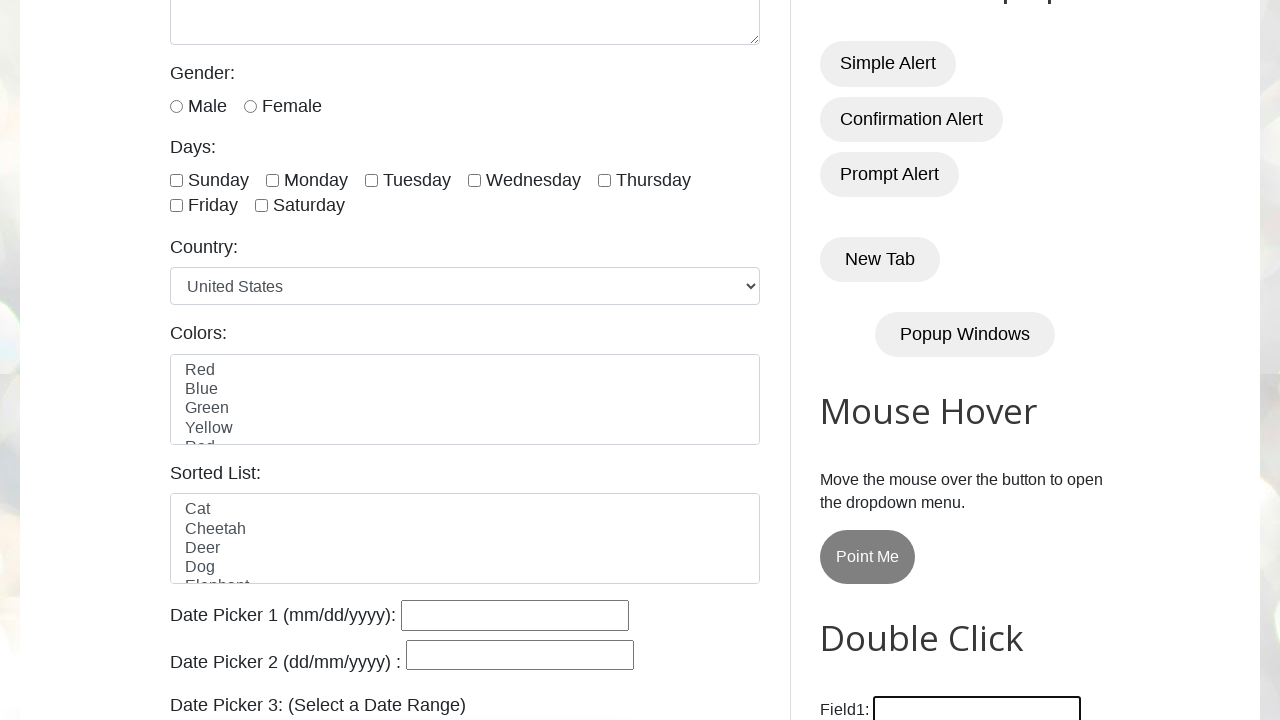

Filled field1 with name 'Himaja Yerrabolu' on #field1
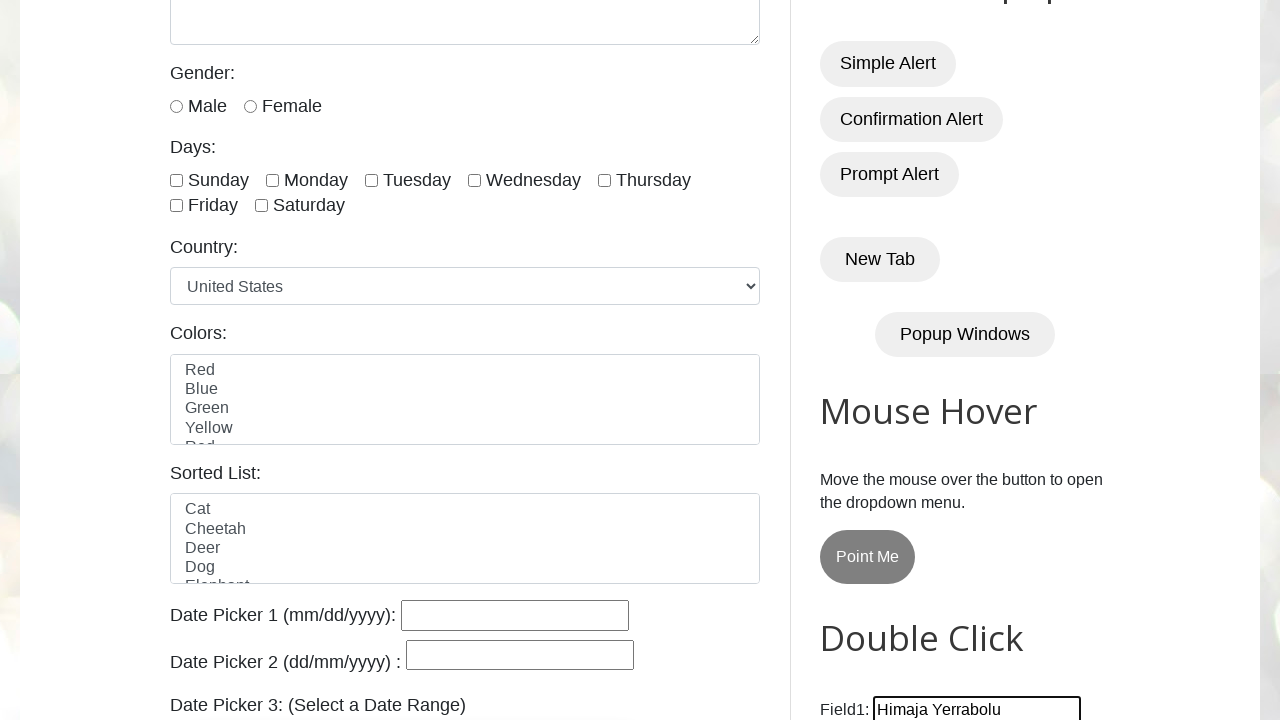

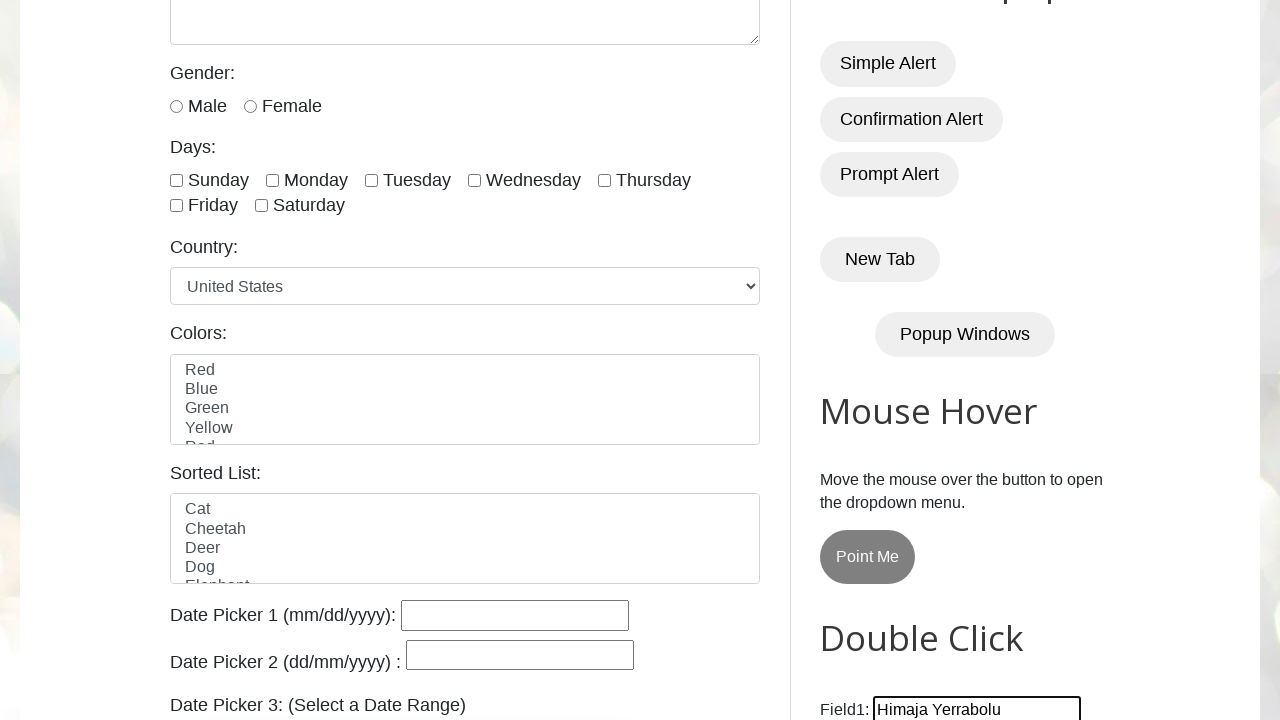